Tests custom dropdown selection twice by selecting "16" first, refreshing the page, then selecting "18" using a reusable selection pattern

Starting URL: http://jqueryui.com/resources/demos/selectmenu/default.html

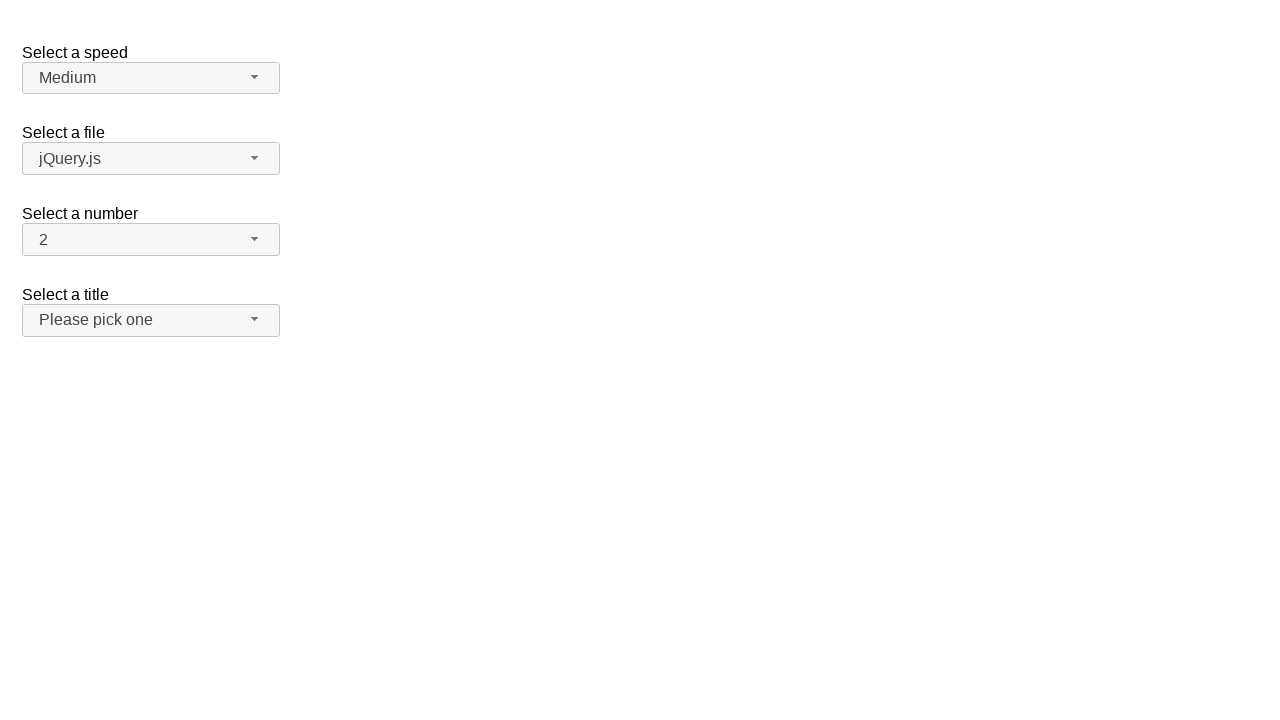

Clicked dropdown button to open menu at (151, 240) on span#number-button
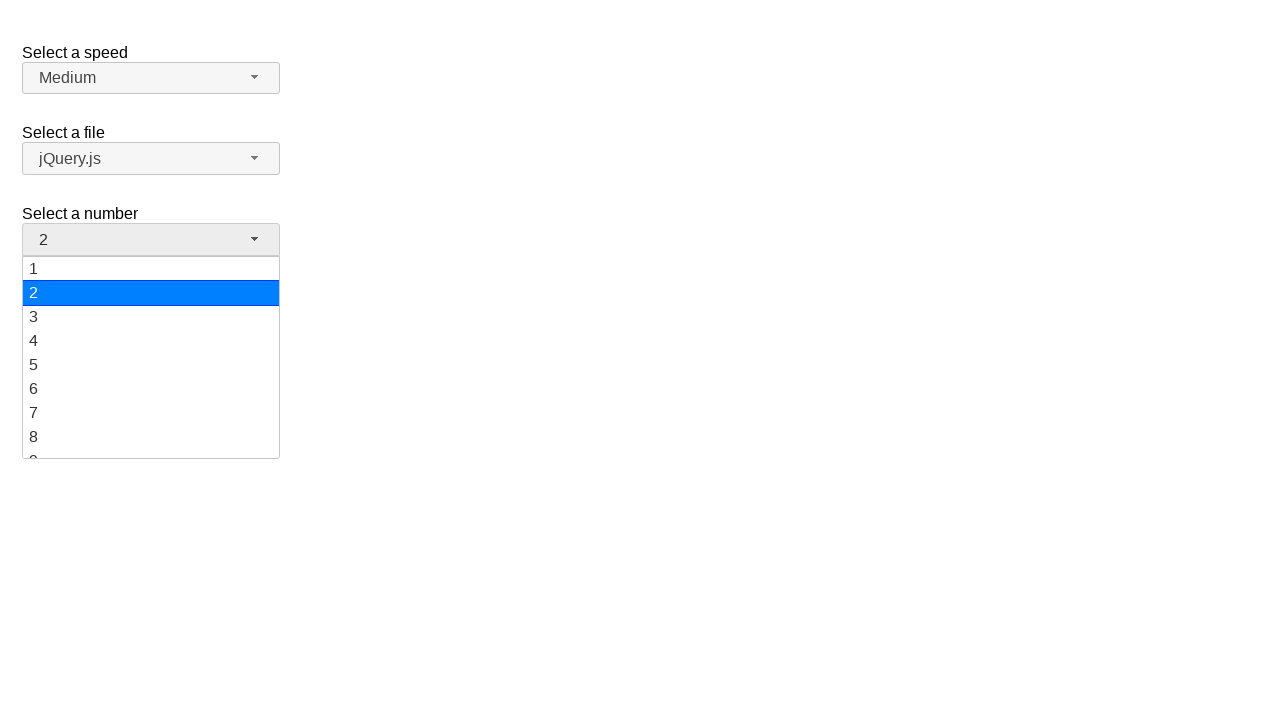

Dropdown menu items loaded
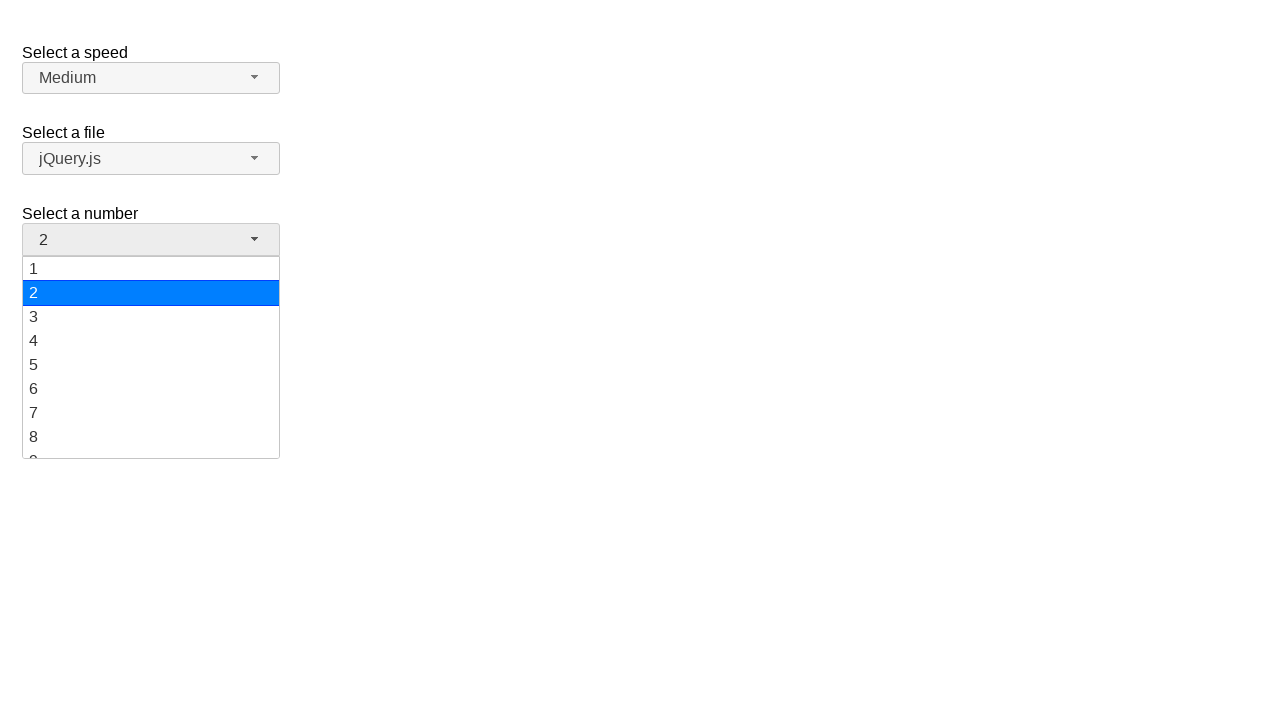

Selected '16' from dropdown menu at (151, 373) on ul#number-menu div >> nth=15
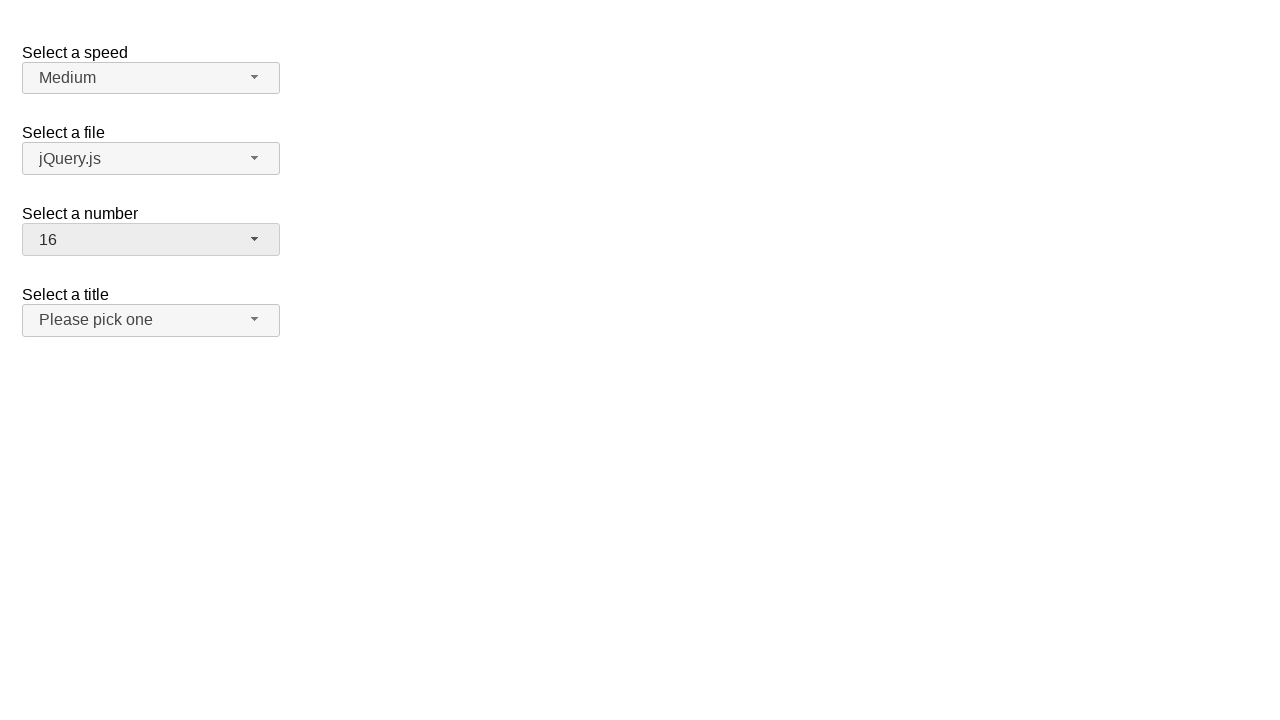

Page refreshed
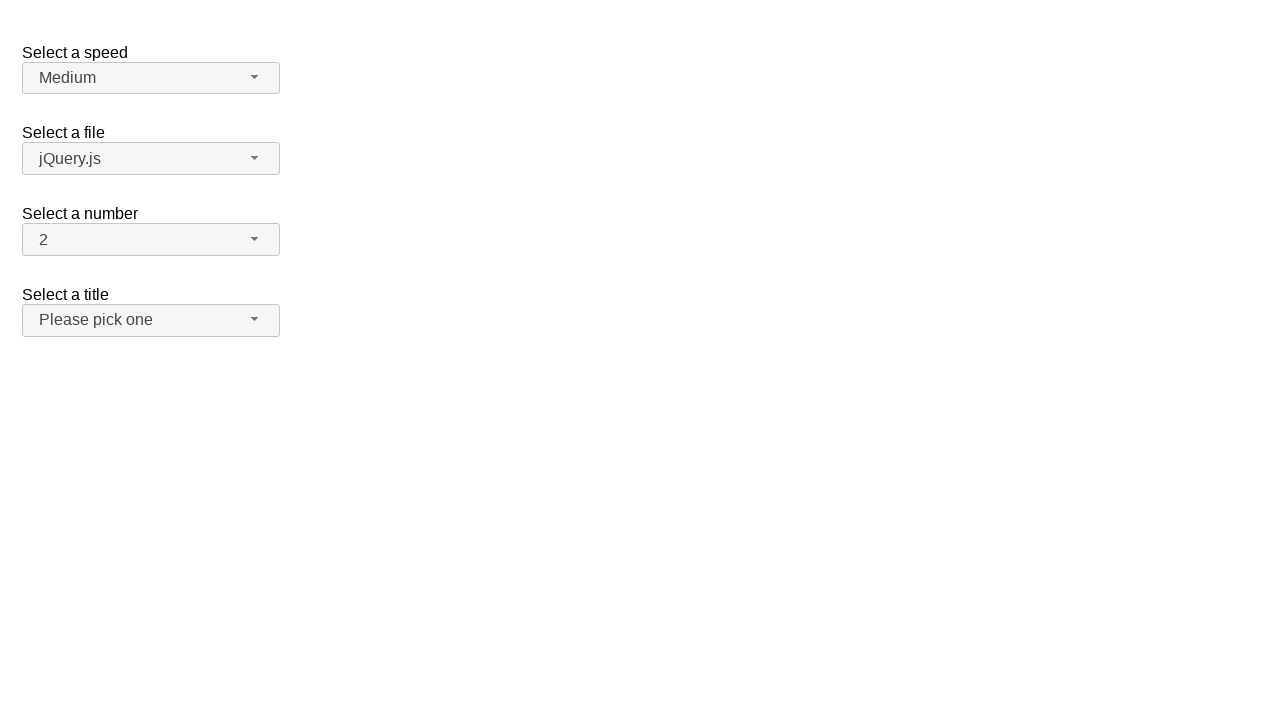

Clicked dropdown button to open menu again at (151, 240) on span#number-button
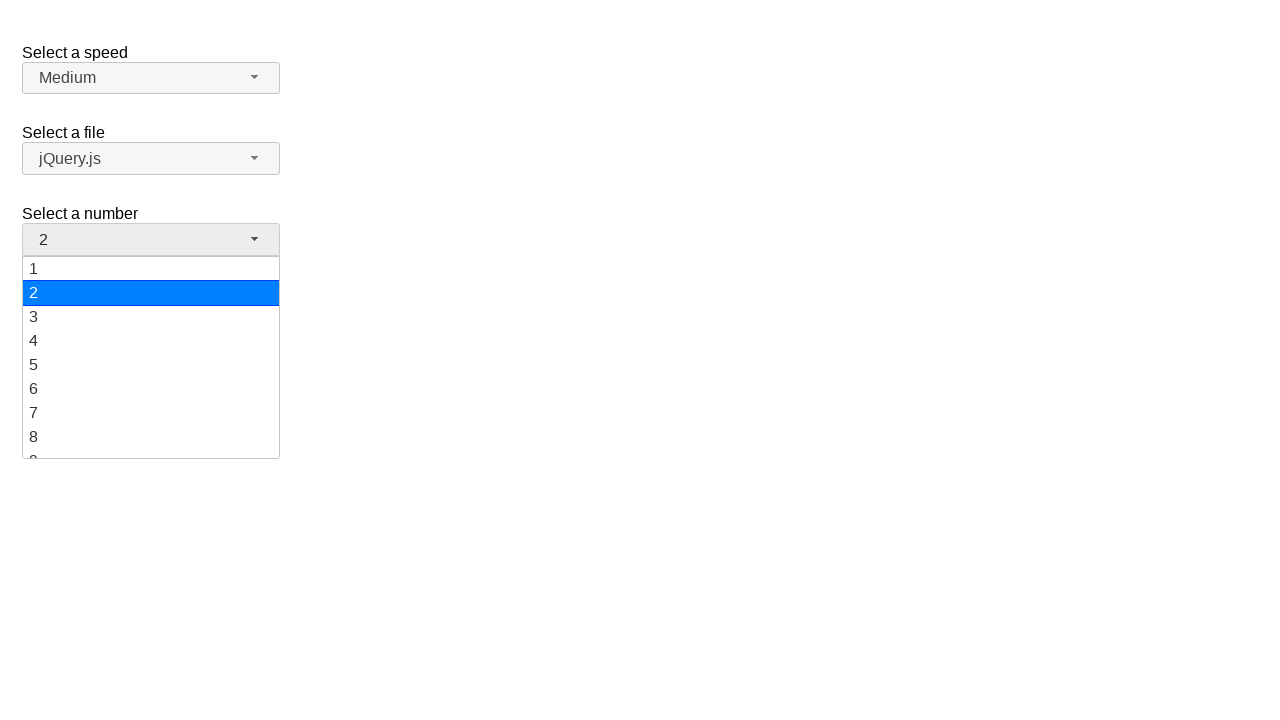

Dropdown menu items loaded after refresh
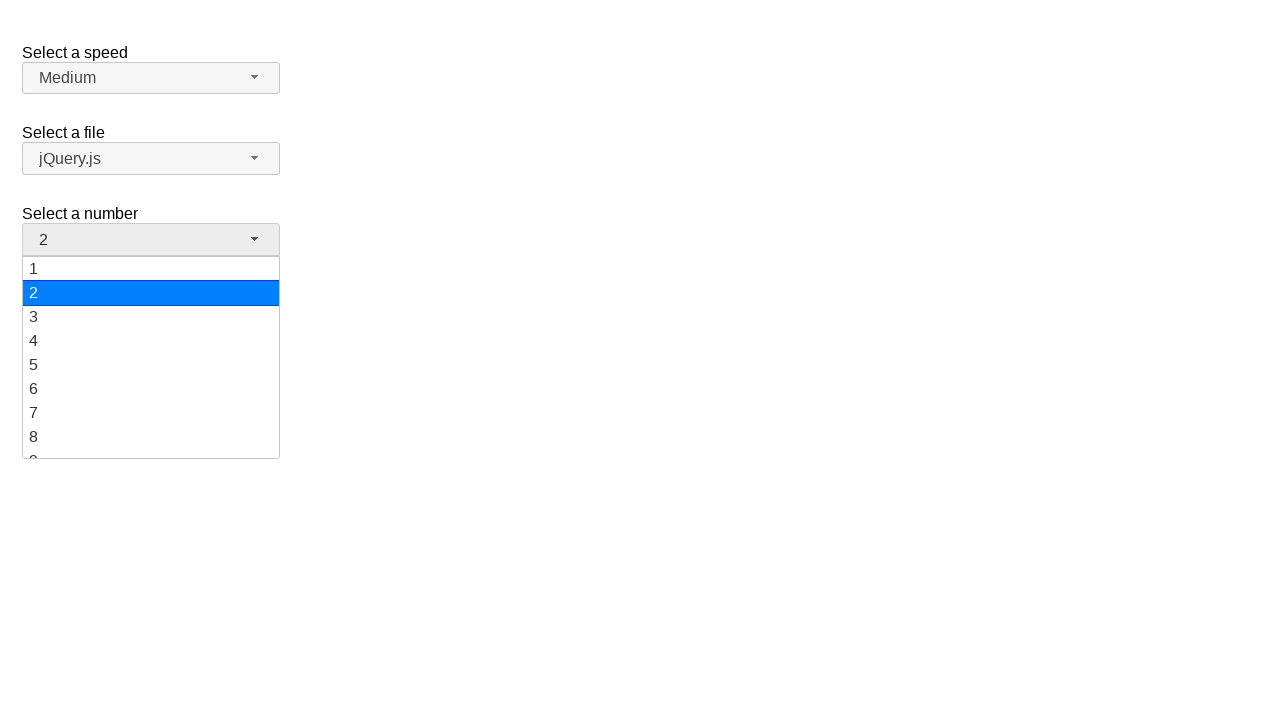

Selected '18' from dropdown menu at (151, 421) on ul#number-menu div >> nth=17
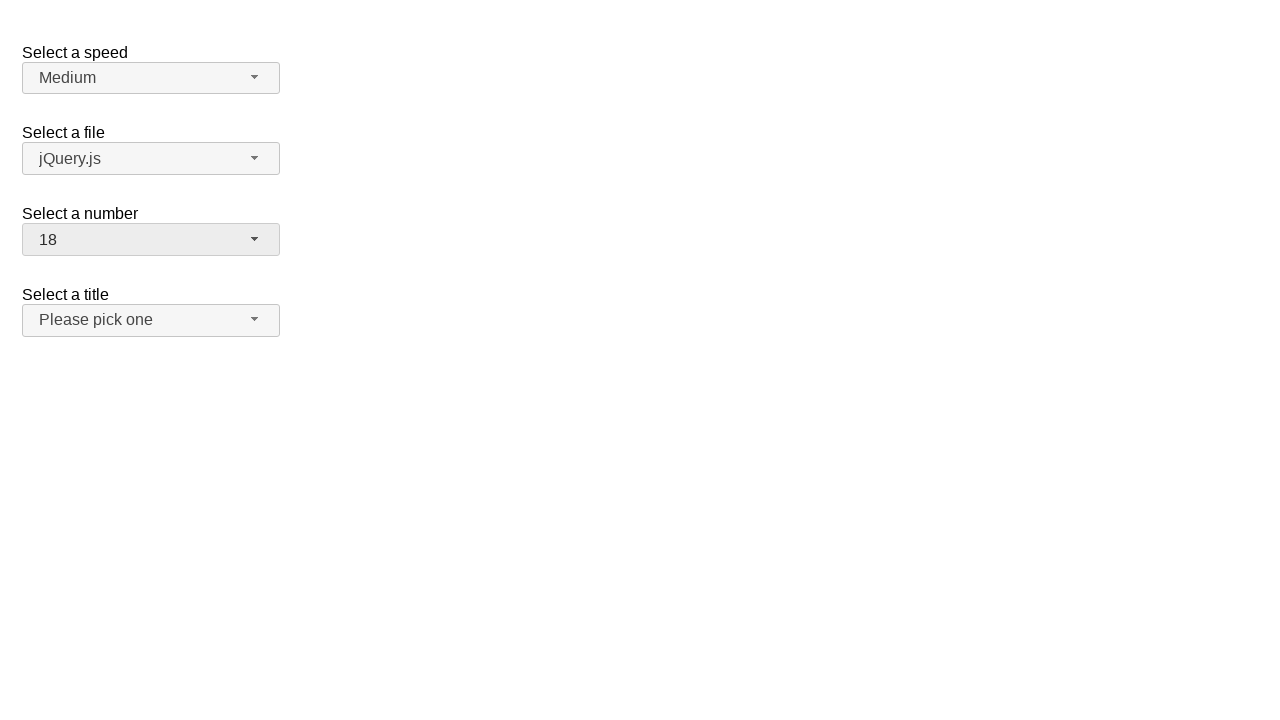

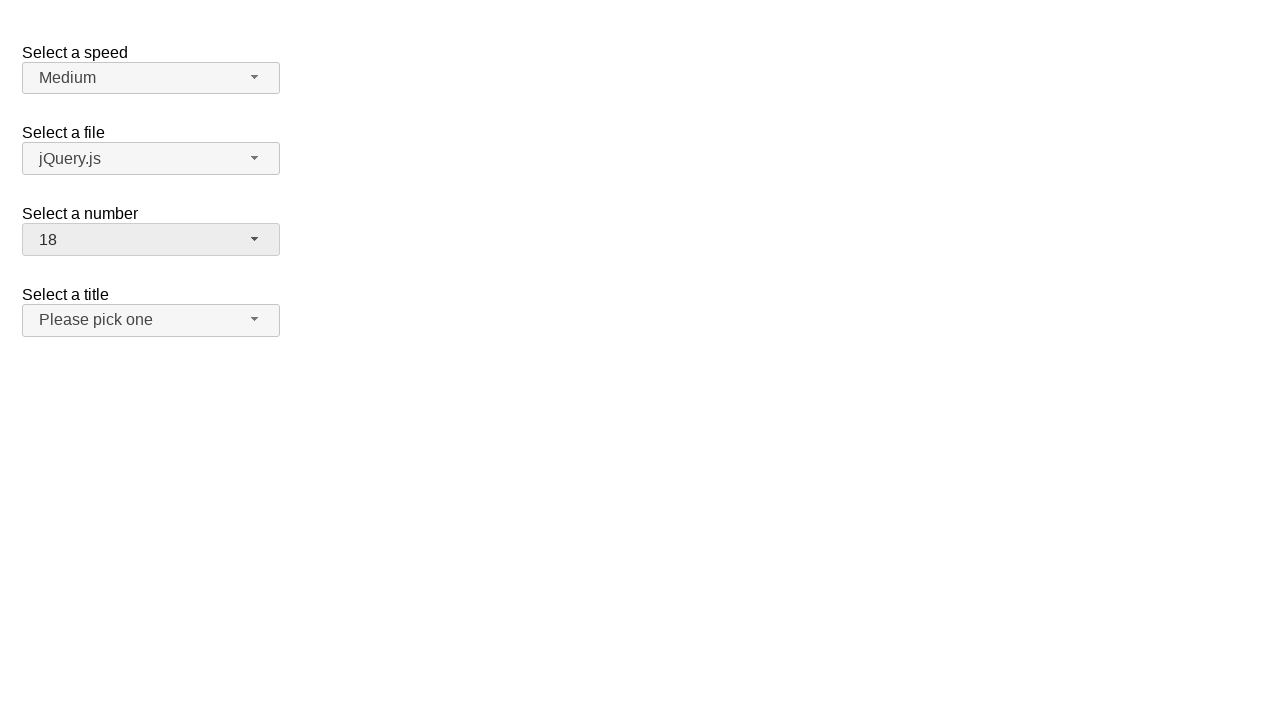